Navigates to Practice page and clicks on Find Numbers with Even Number of Digits link

Starting URL: https://dsportalapp.herokuapp.com/array/practice

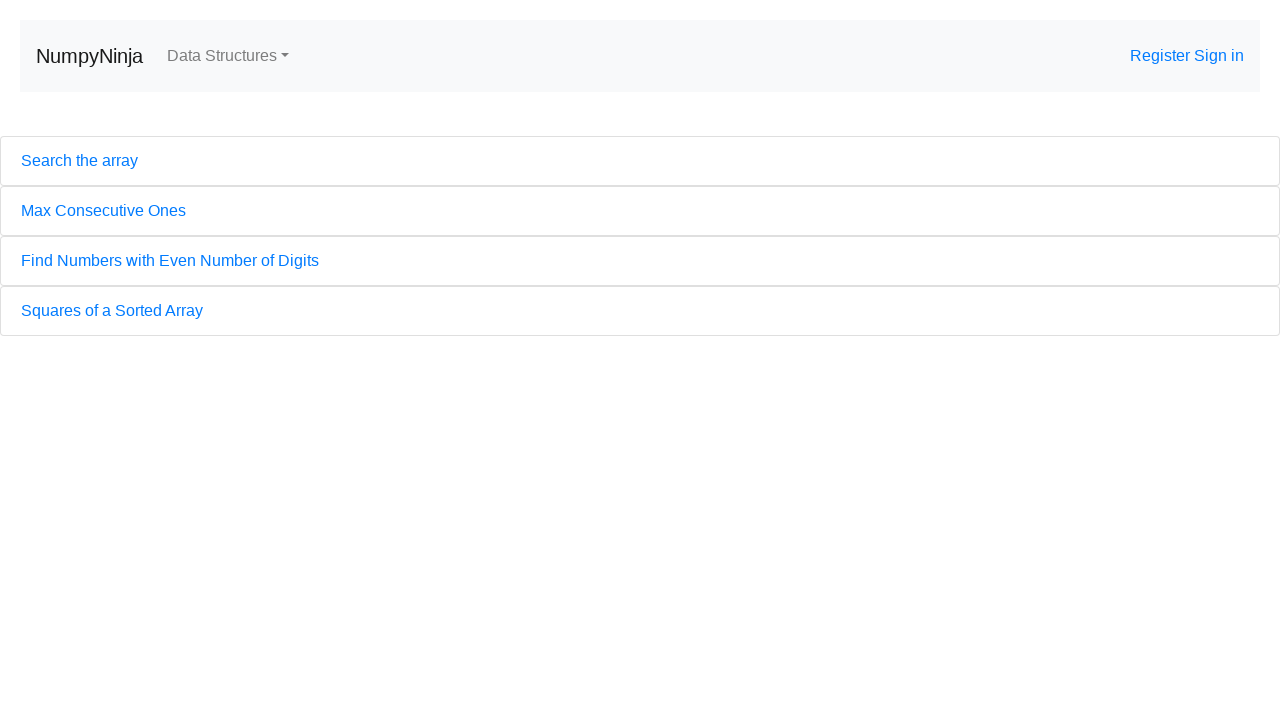

Clicked on Find Numbers with Even Number of Digits link at (640, 261) on a:has-text('Find')
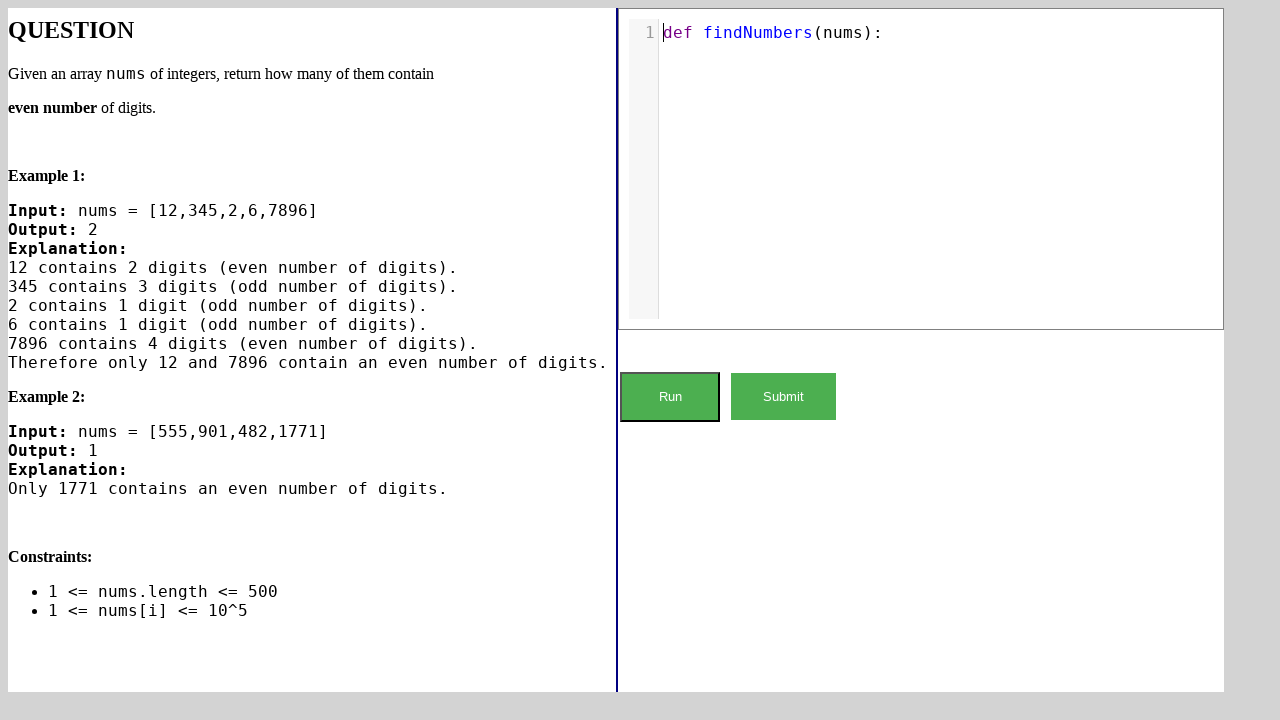

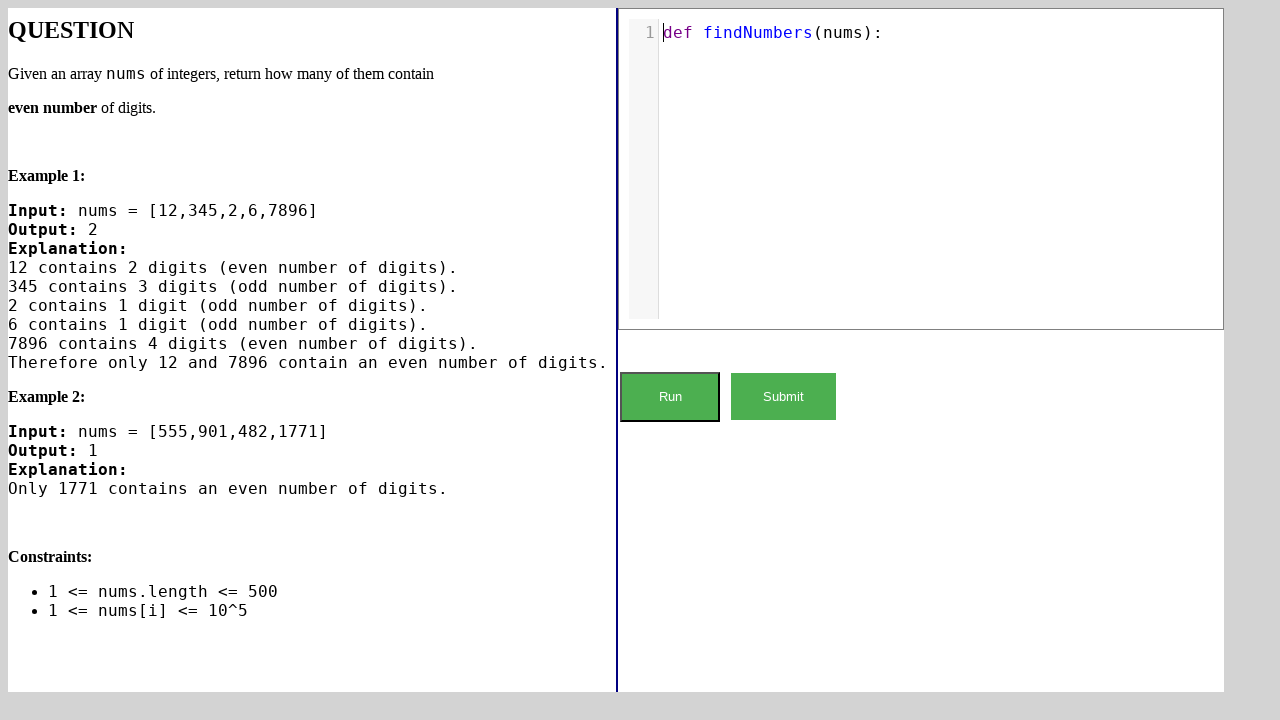